Tests JavaScript execution capabilities by programmatically disabling and enabling form input elements on a test page using setAttribute and removeAttribute methods.

Starting URL: http://only-testing-blog.blogspot.in/2013/11/new-test.html

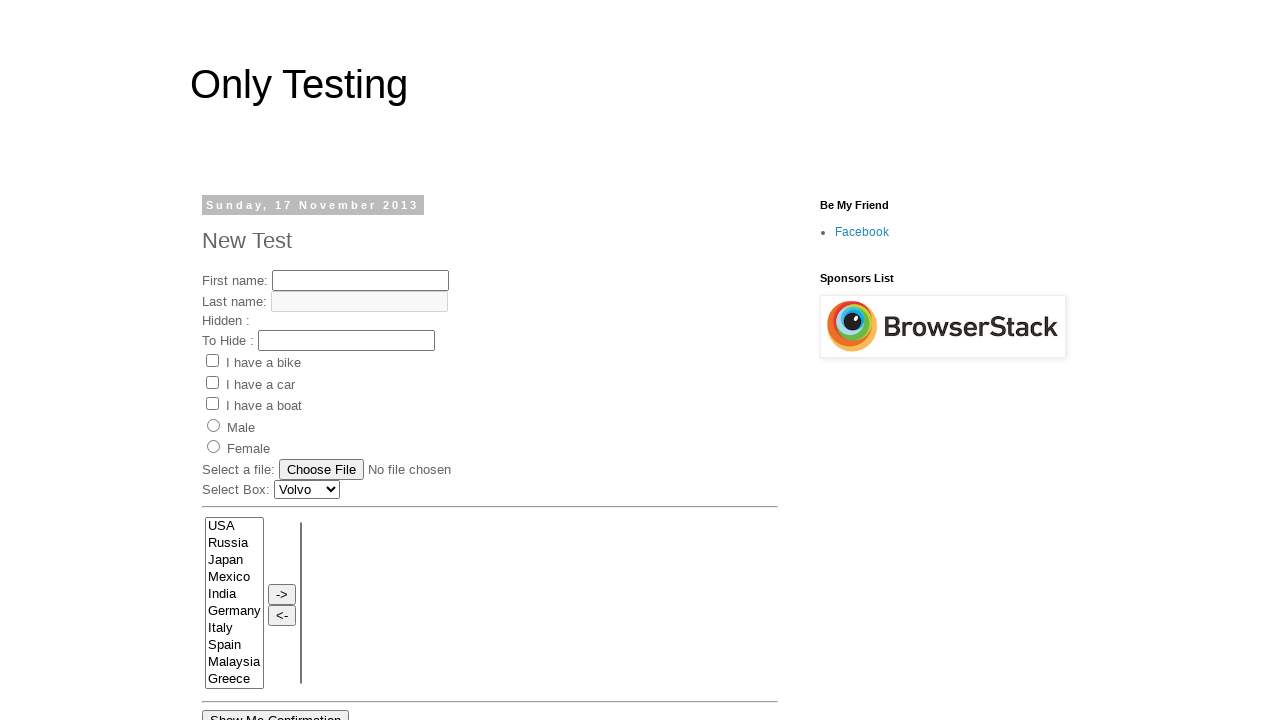

Disabled first name input field using setAttribute JavaScript method
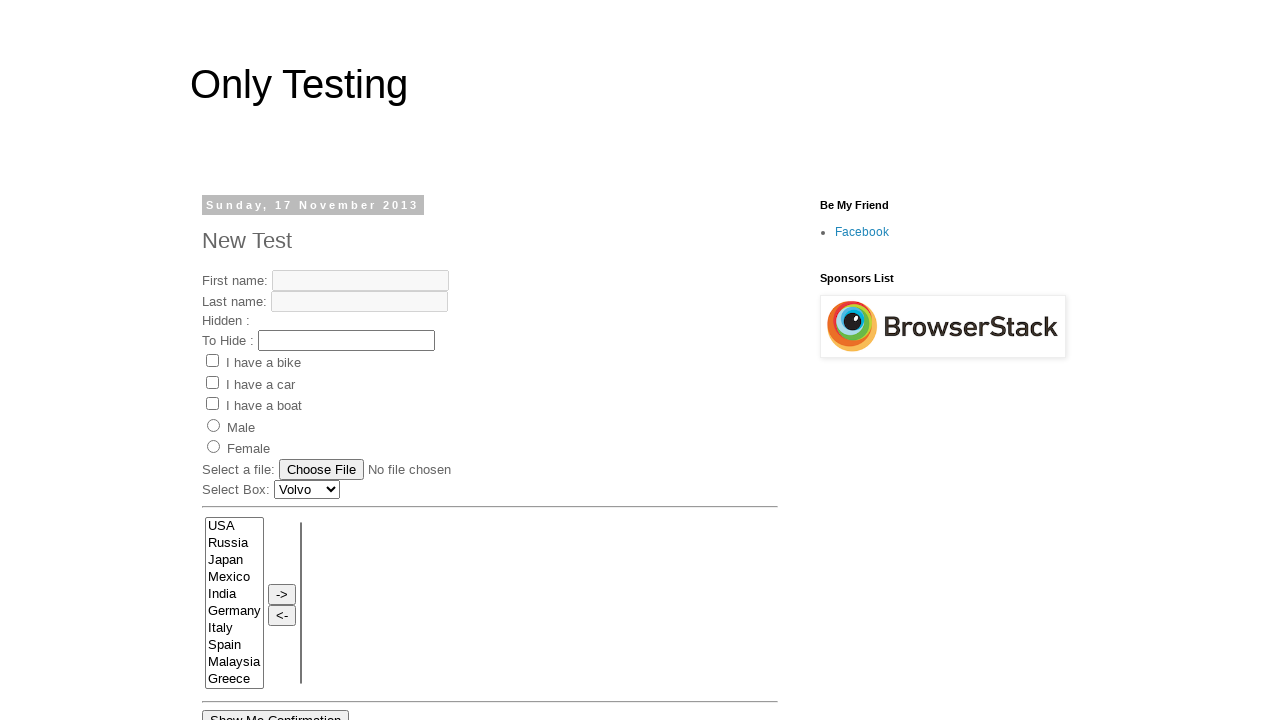

Waited 1 second to observe first name field disabled state
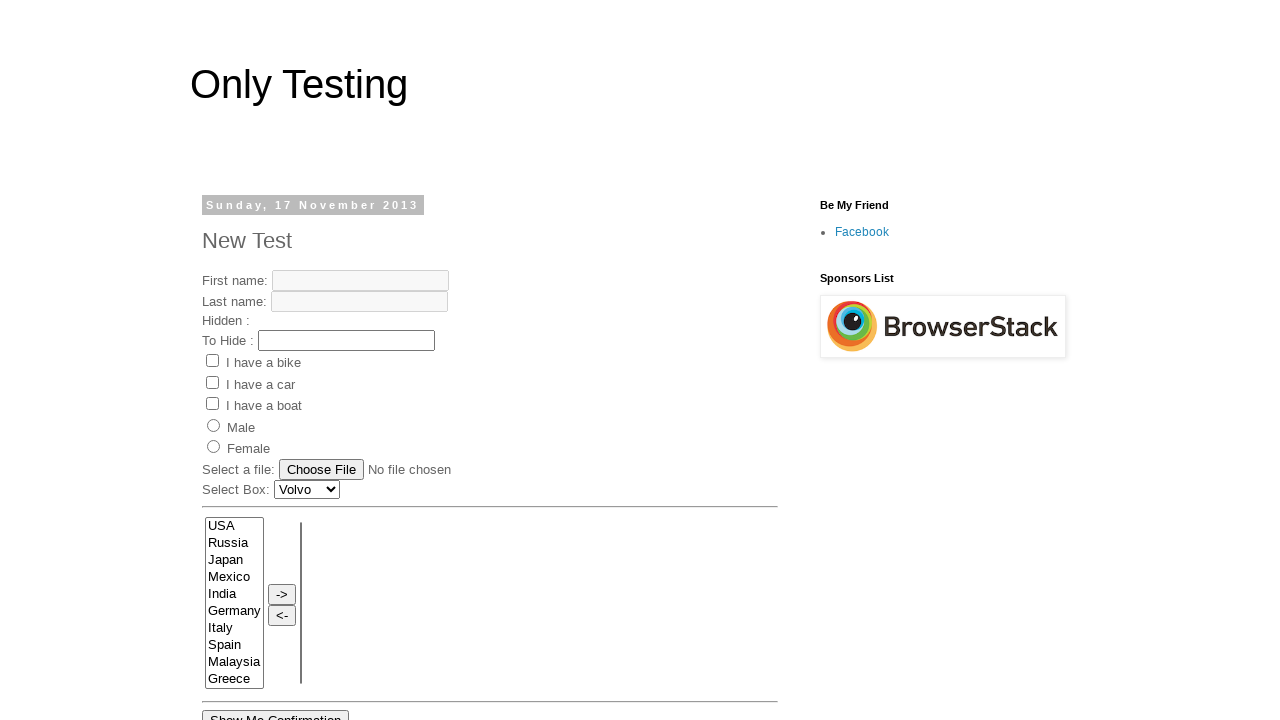

Enabled last name input field using removeAttribute JavaScript method
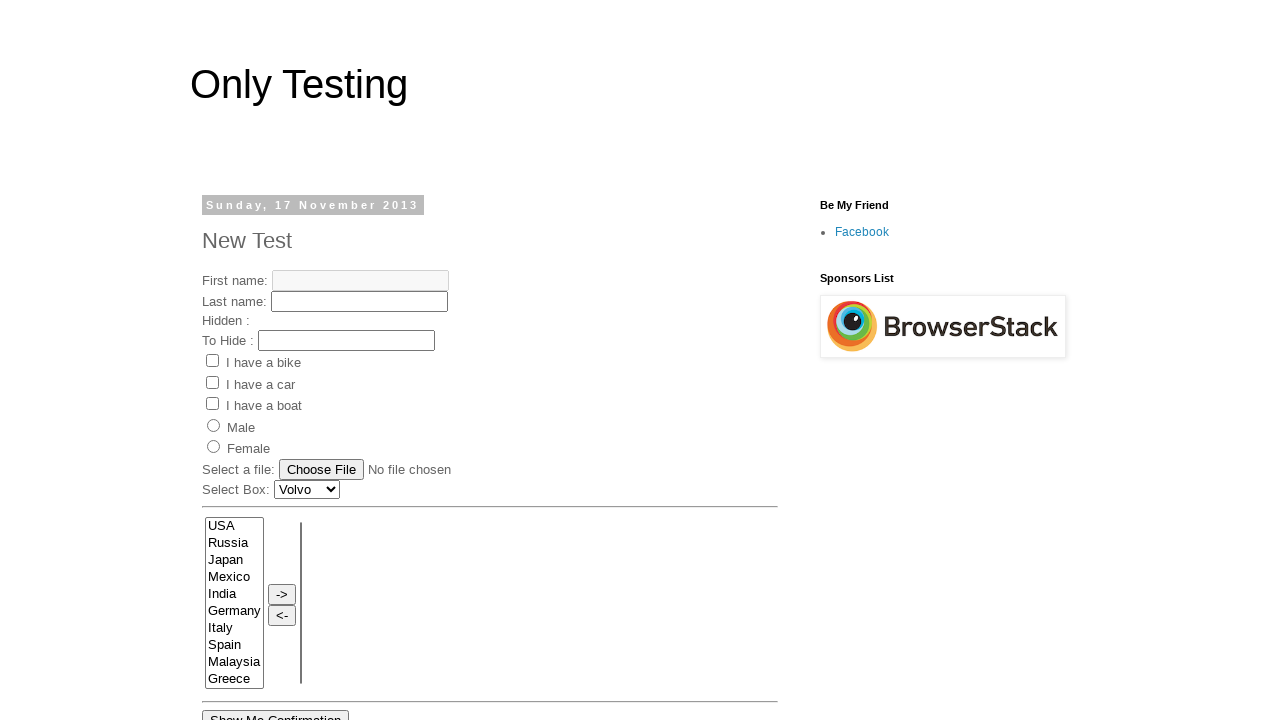

Waited 1 second to observe last name field enabled state
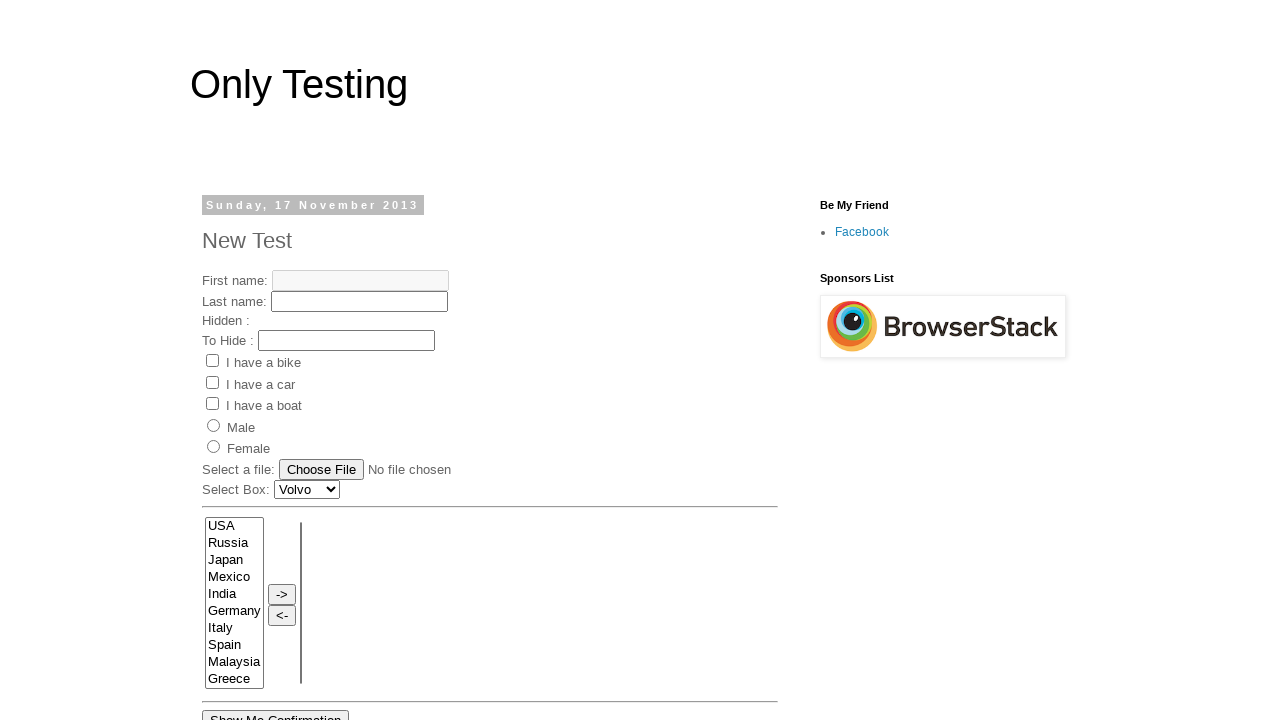

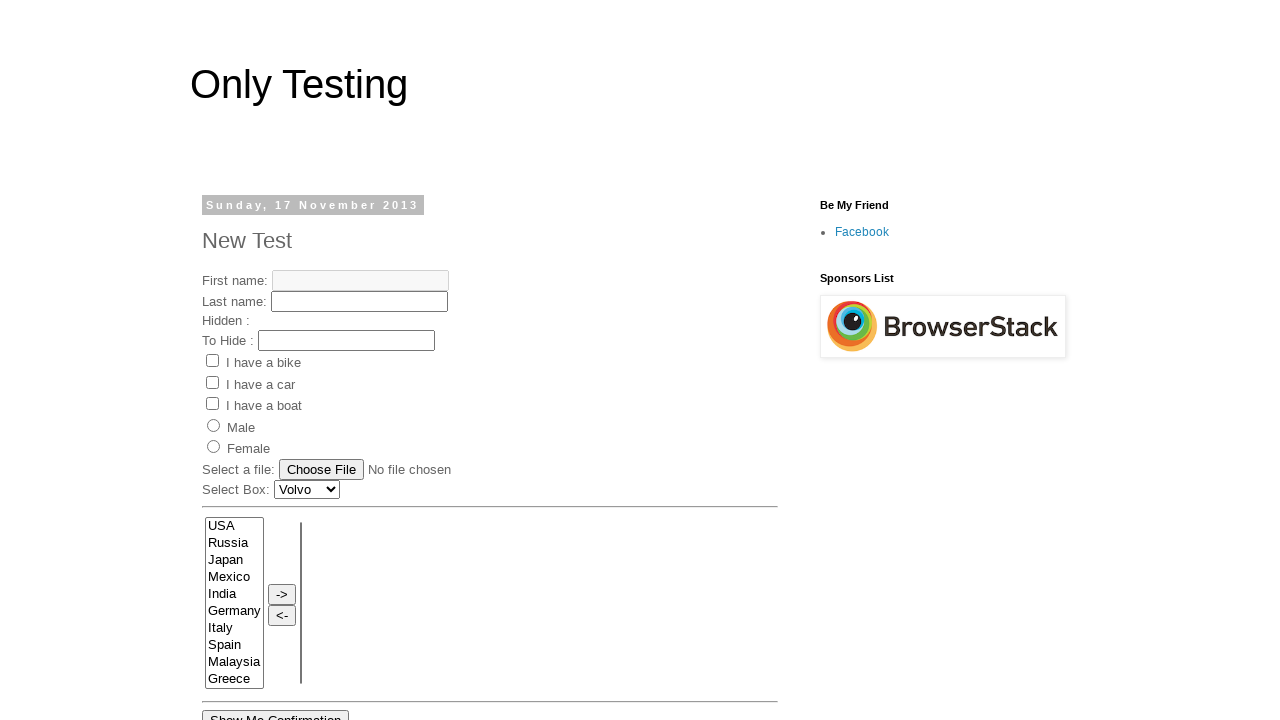